Tests adding specific vegetables (Cucumber, Brocolli, Beetroot) to cart on a grocery shopping practice site by iterating through products and clicking Add to Cart for matching items

Starting URL: https://rahulshettyacademy.com/seleniumPractise/

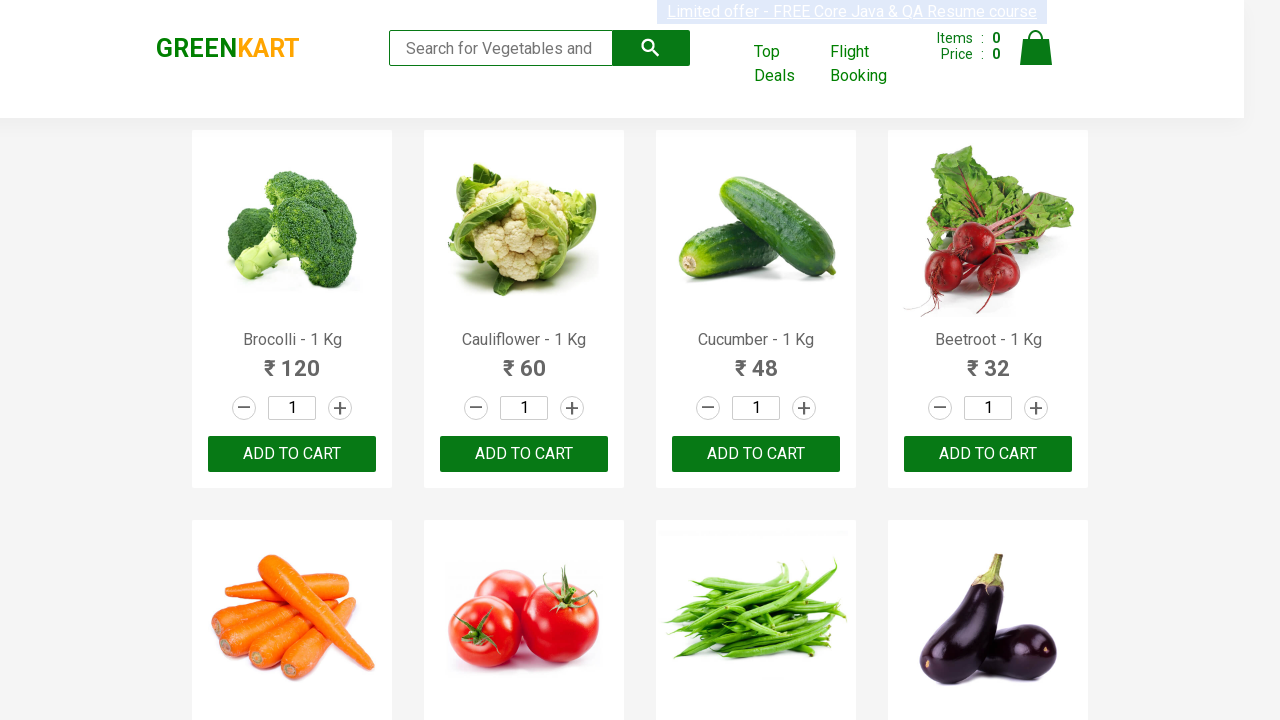

Waited for product names to load on the page
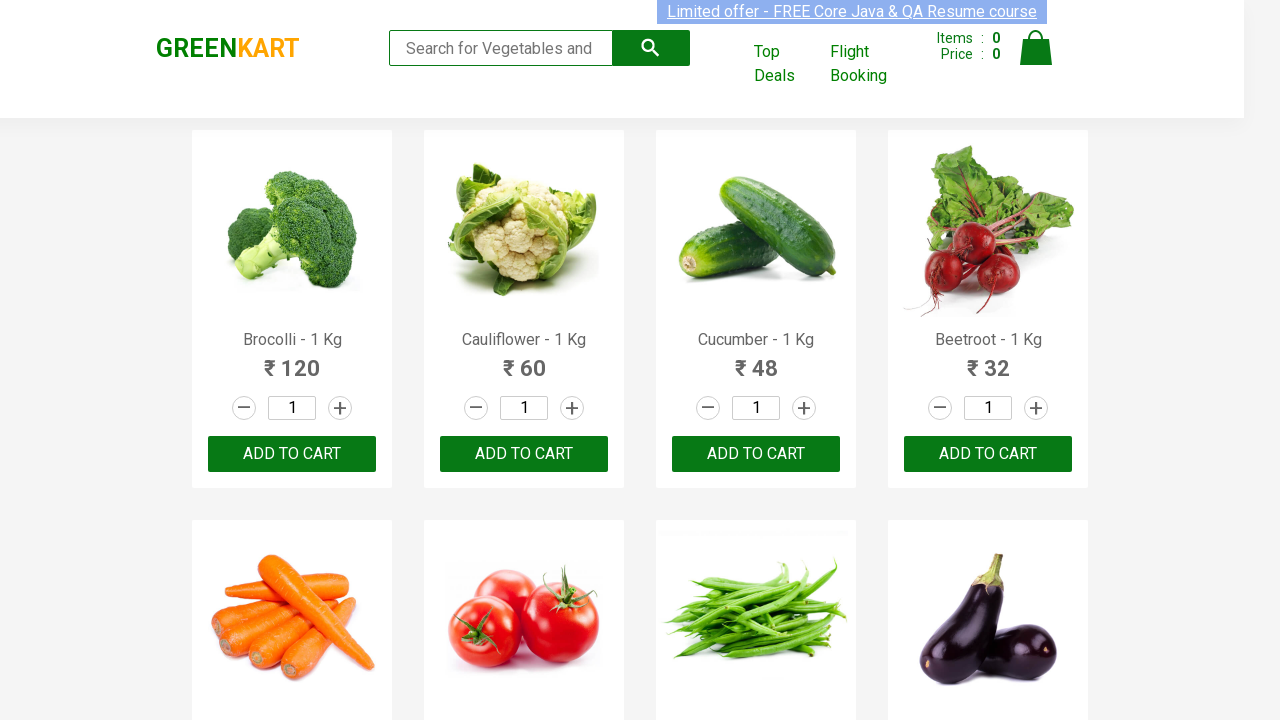

Retrieved all product elements from the page
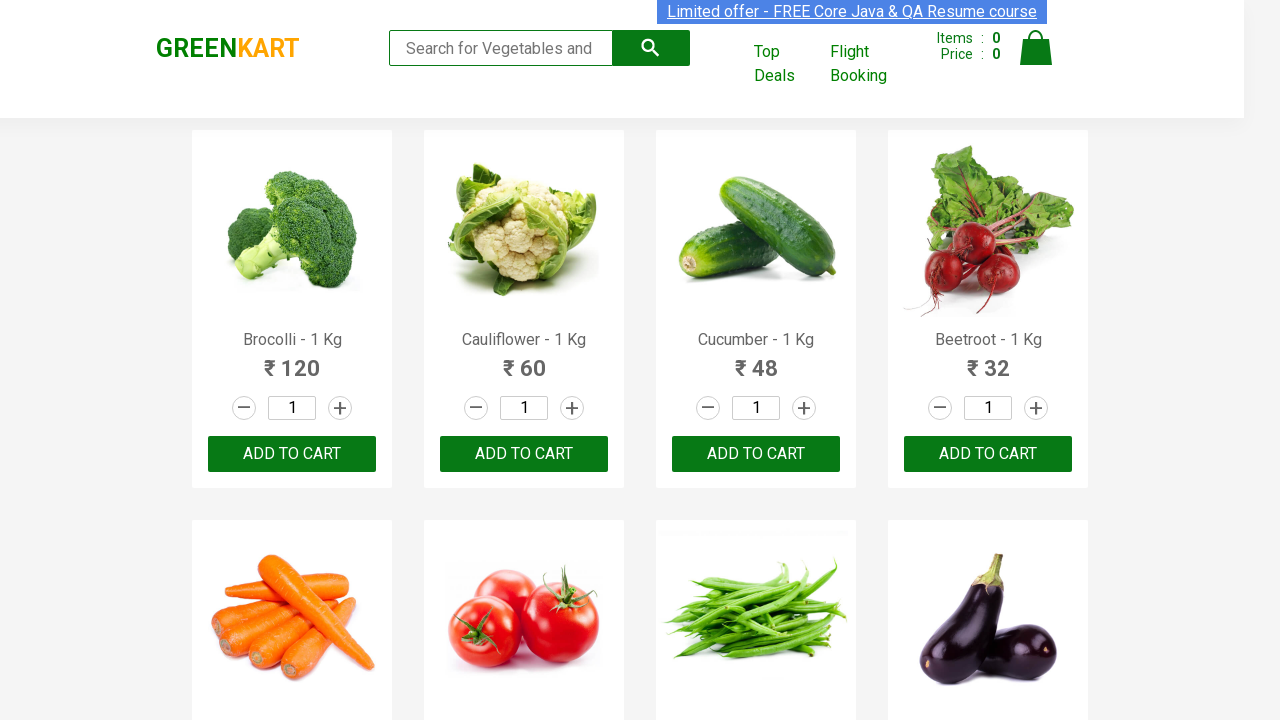

Retrieved product text: 'Brocolli - 1 Kg'
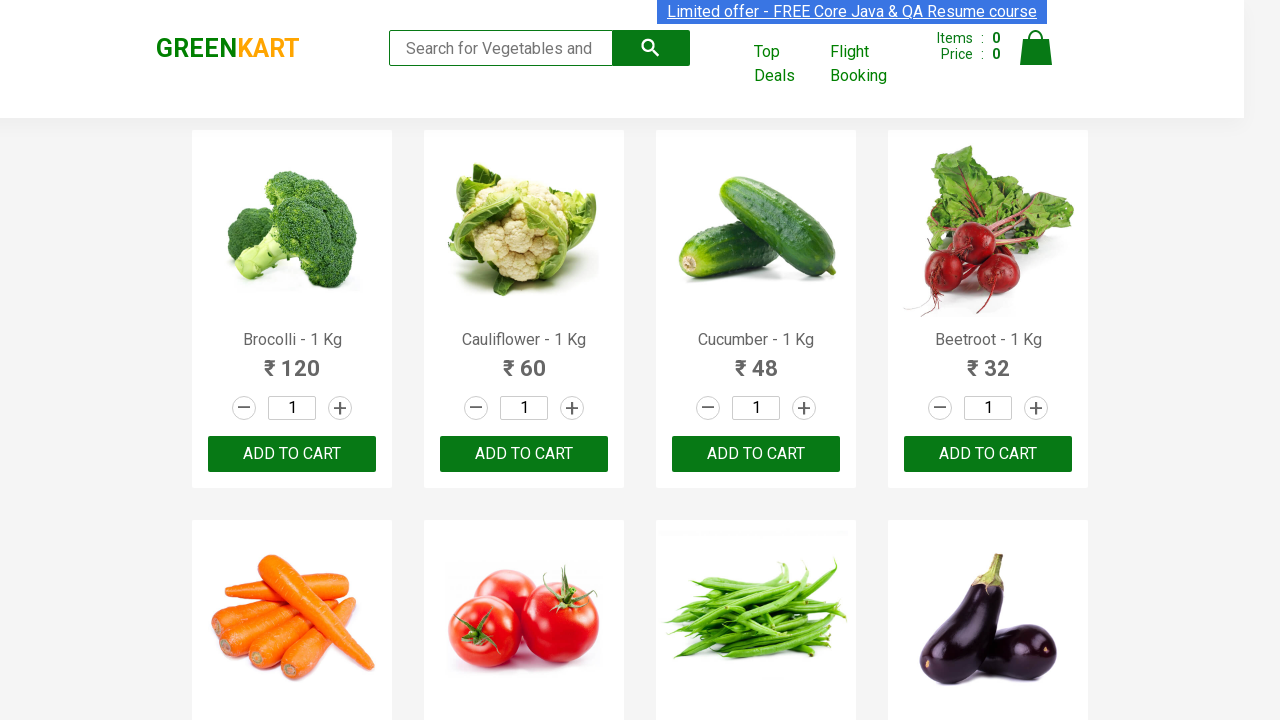

Found matching item 'Brocolli' - will add to cart
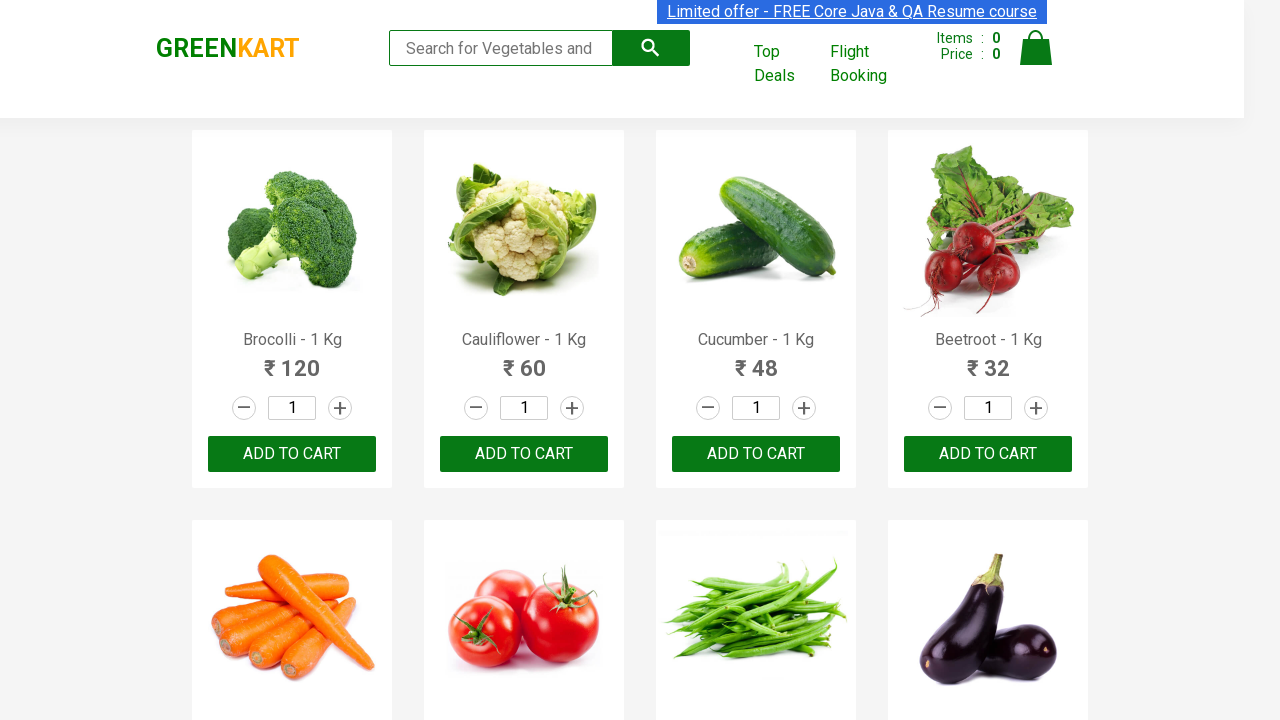

Clicked 'Add to Cart' button for Brocolli at (292, 454) on xpath=//div[@class='product-action']/button >> nth=0
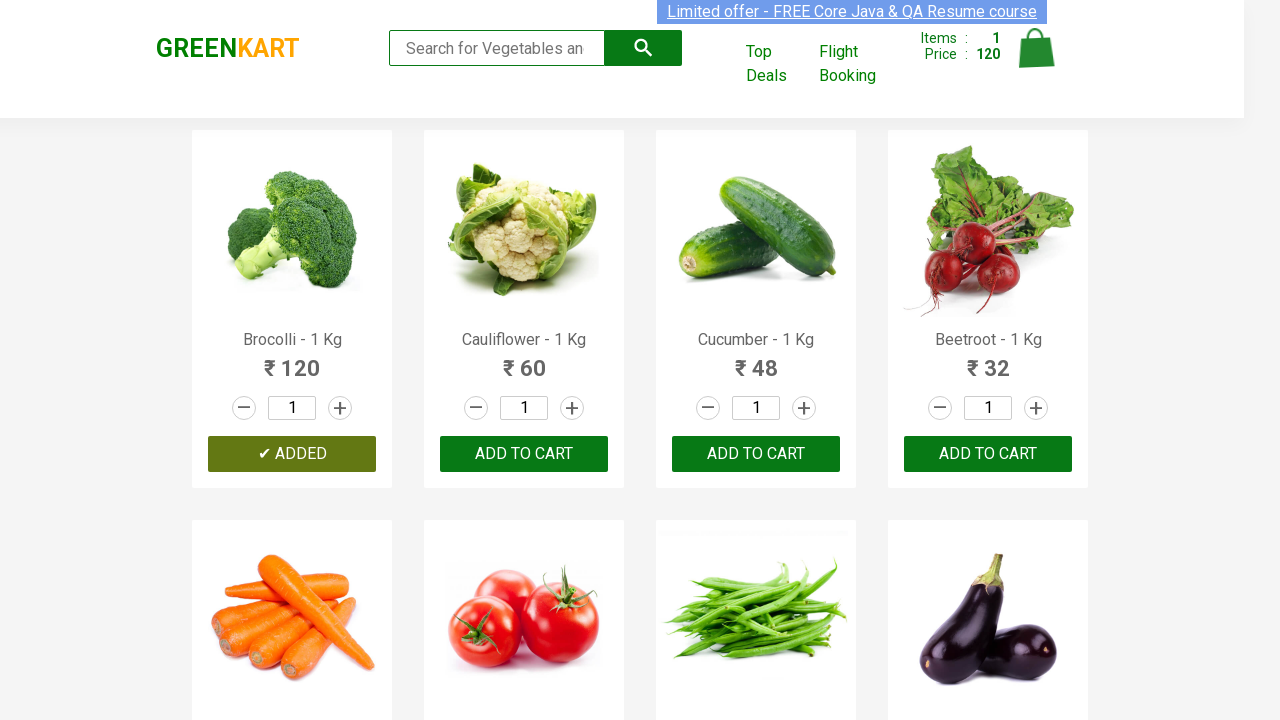

Retrieved product text: 'Cauliflower - 1 Kg'
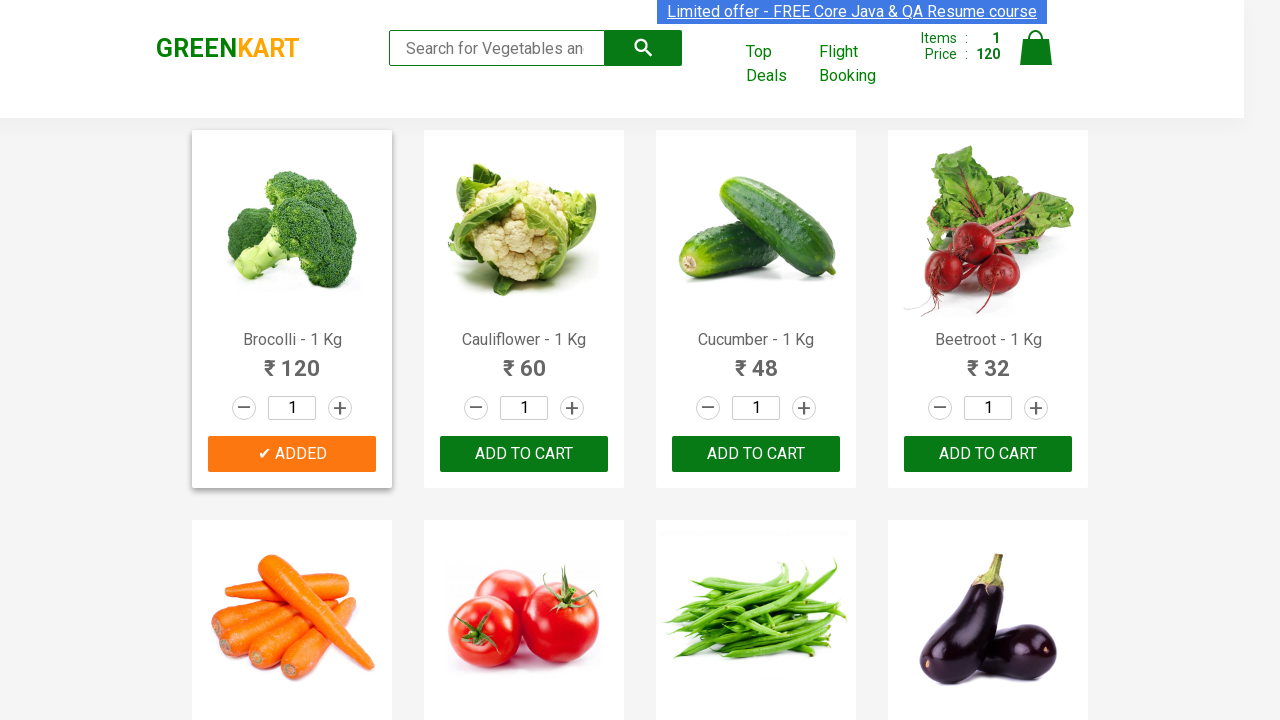

Retrieved product text: 'Cucumber - 1 Kg'
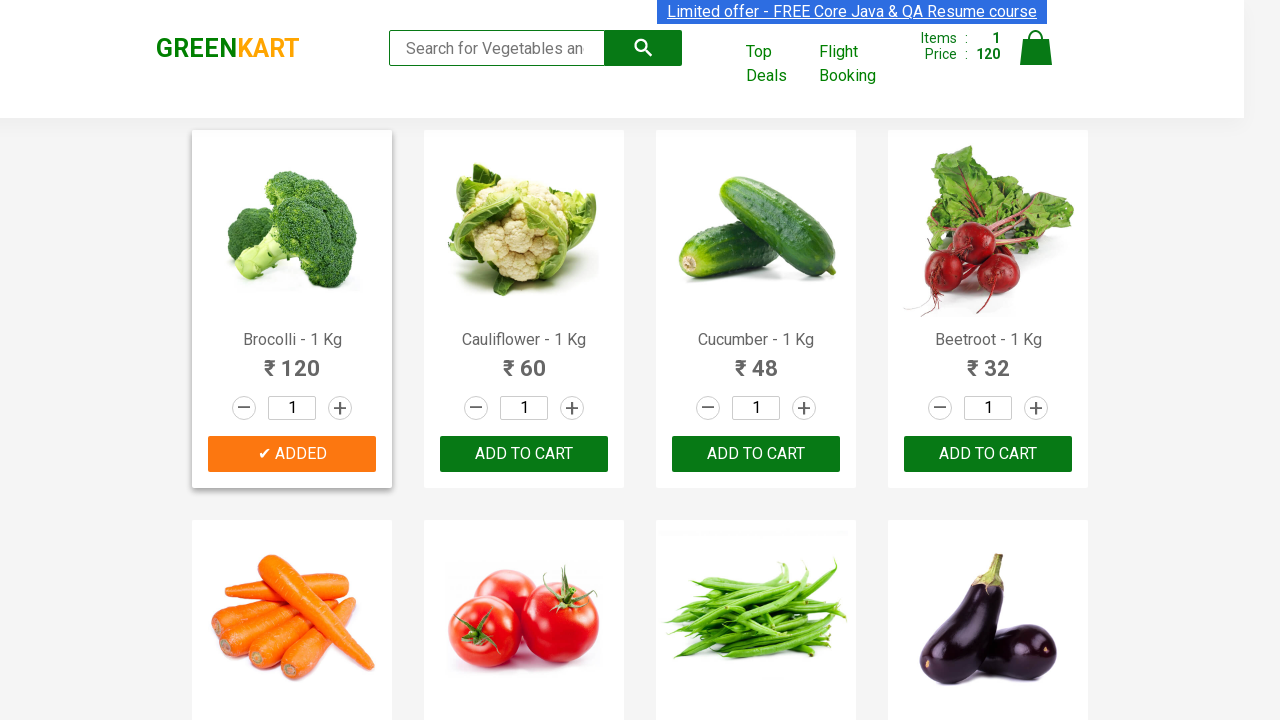

Found matching item 'Cucumber' - will add to cart
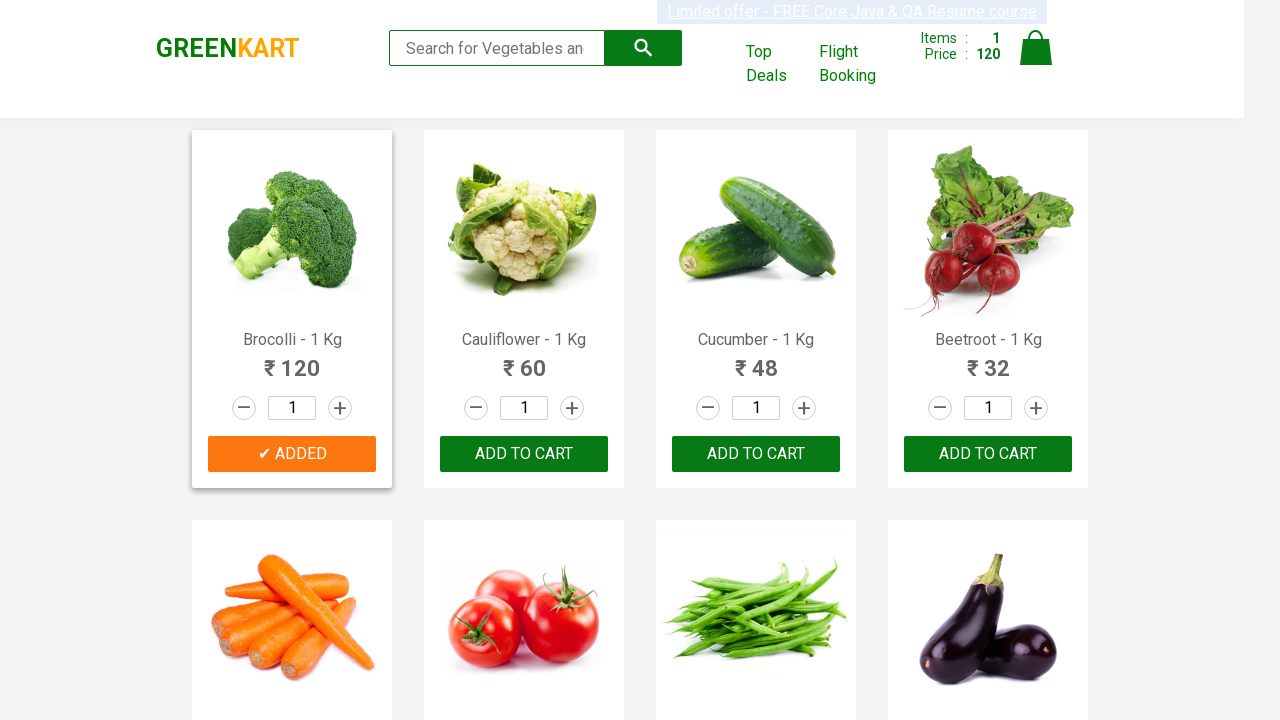

Clicked 'Add to Cart' button for Cucumber at (756, 454) on xpath=//div[@class='product-action']/button >> nth=2
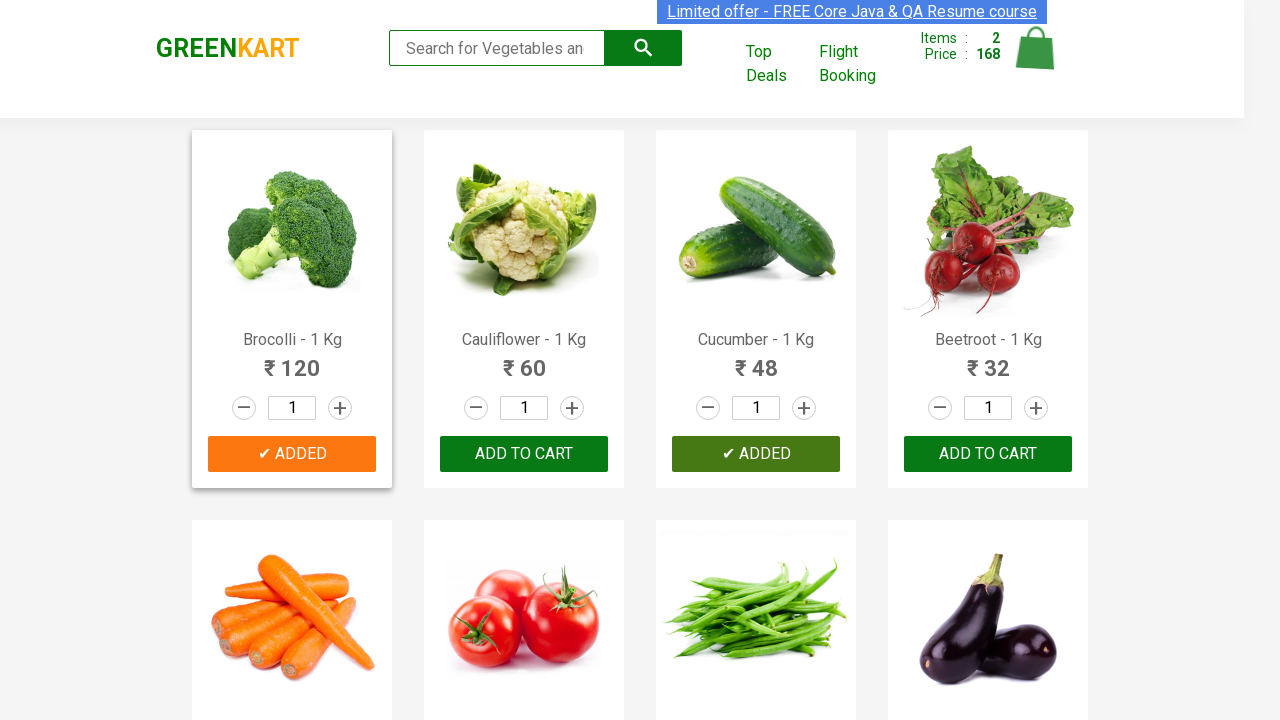

Retrieved product text: 'Beetroot - 1 Kg'
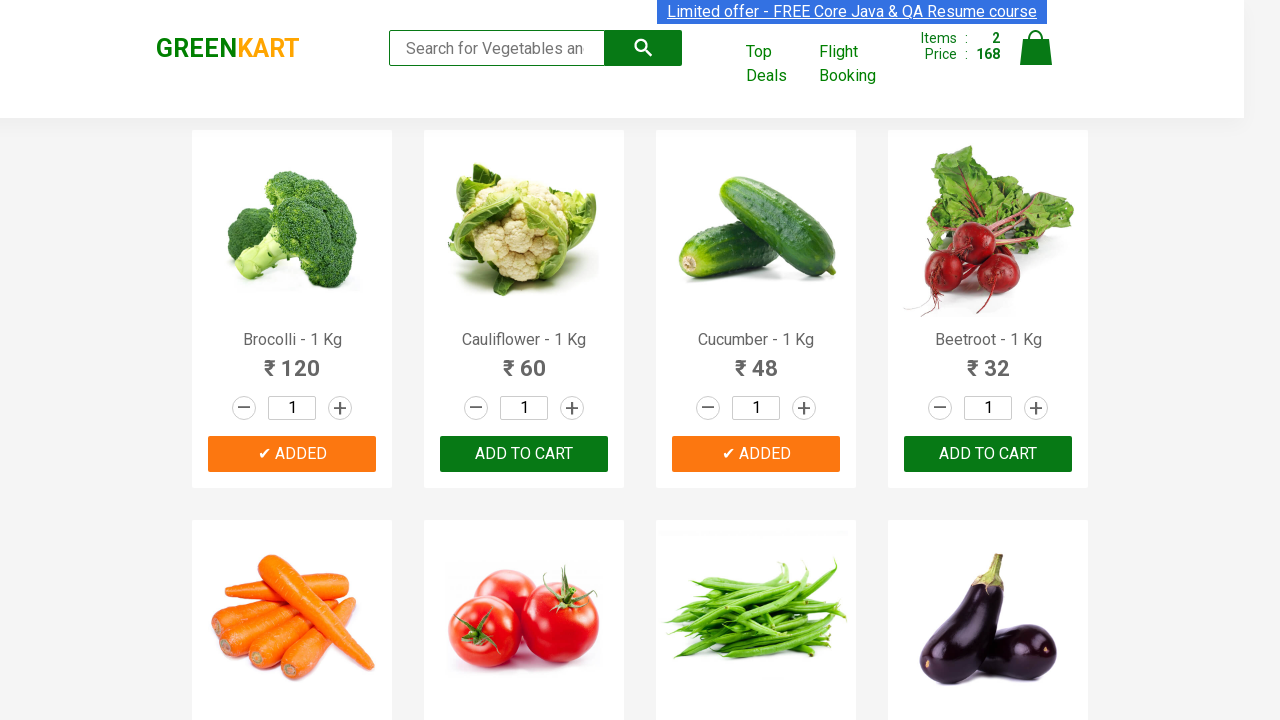

Found matching item 'Beetroot' - will add to cart
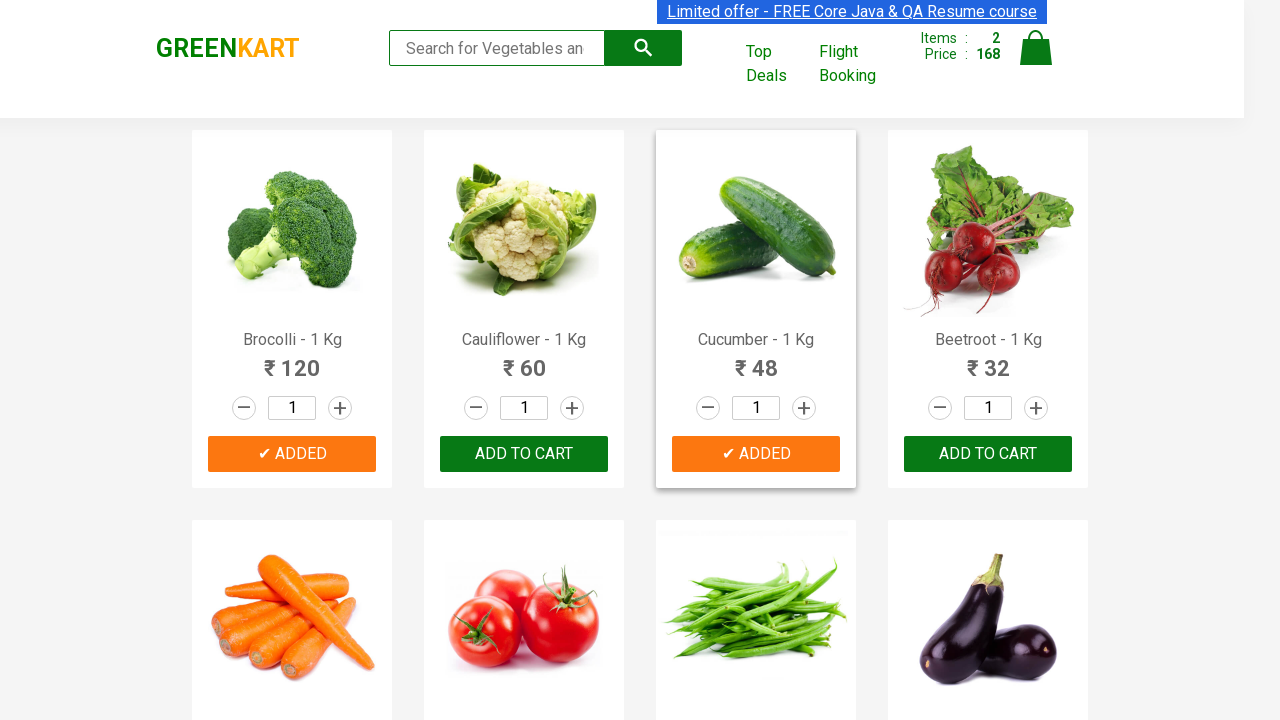

Clicked 'Add to Cart' button for Beetroot at (988, 454) on xpath=//div[@class='product-action']/button >> nth=3
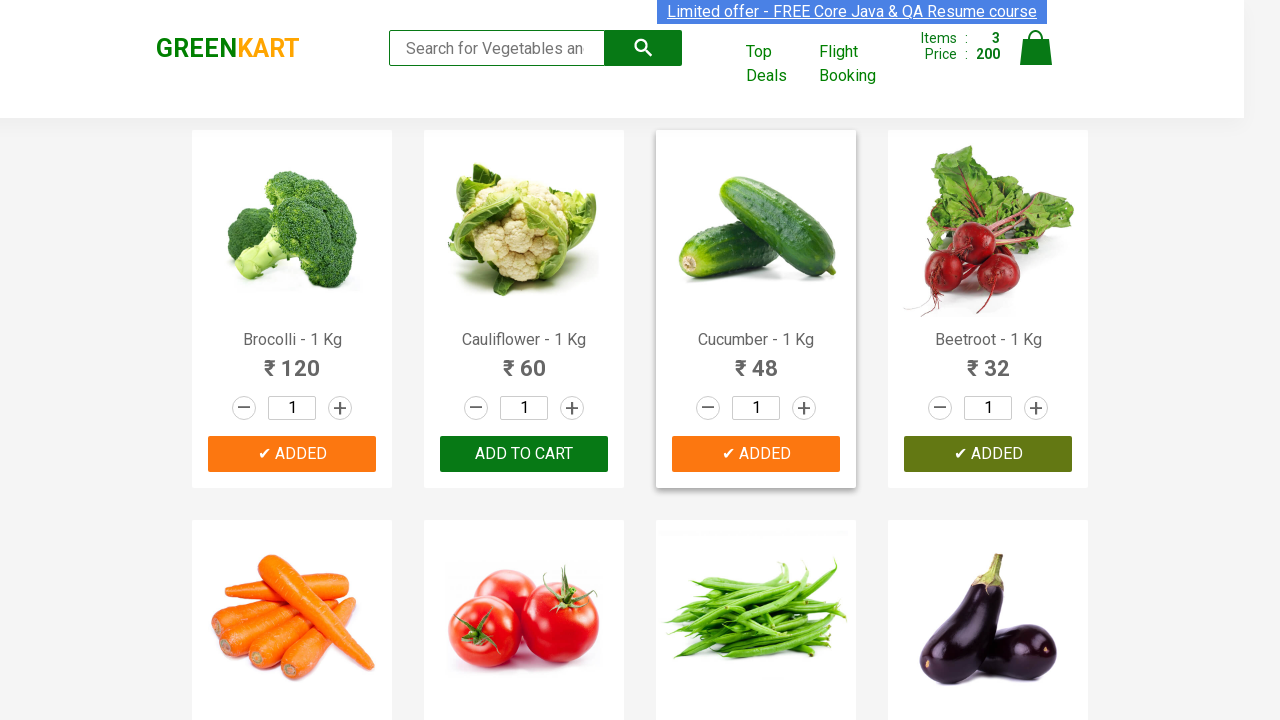

All 3 required items have been added to cart
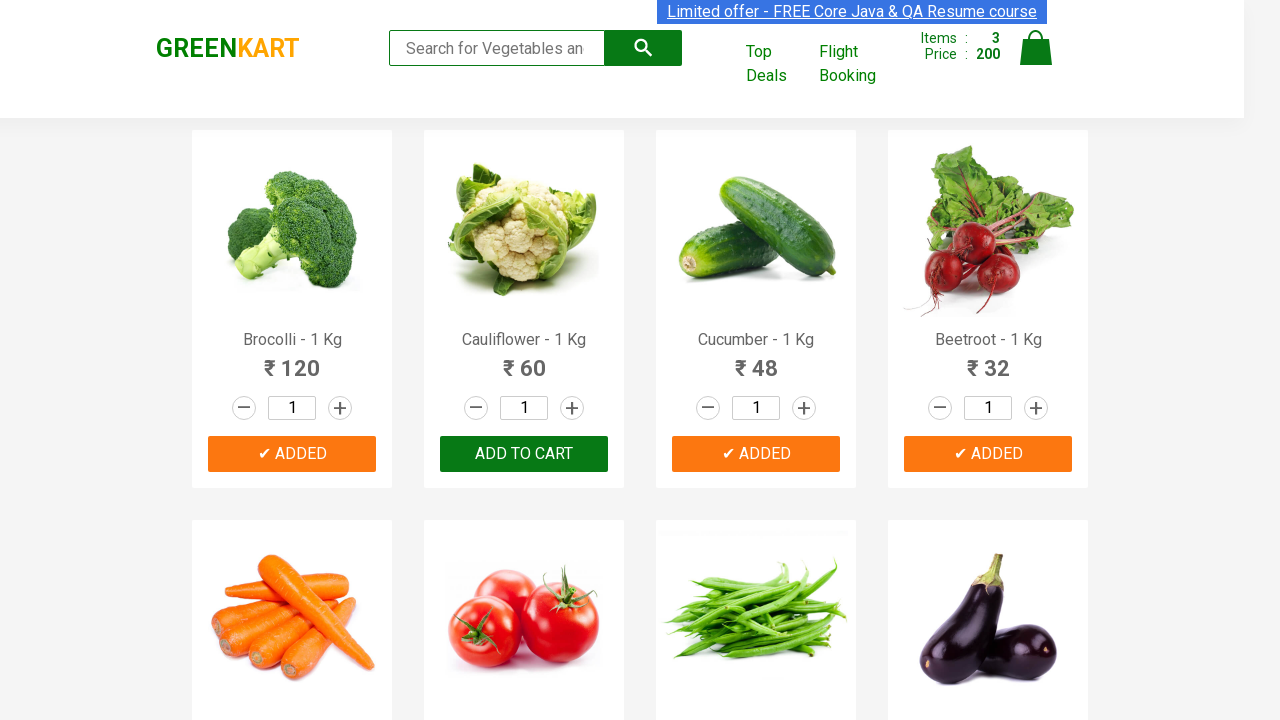

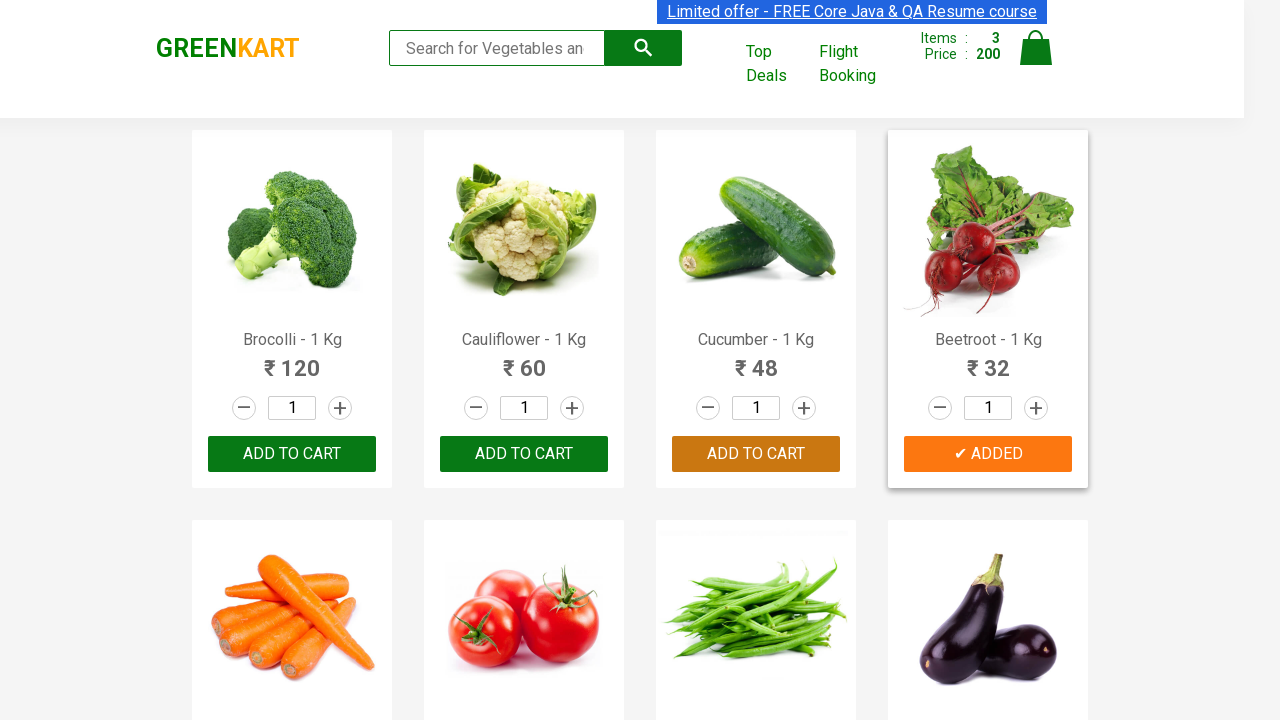